Tests the text box form on demoqa.com by filling in user name, email, current address, and permanent address fields, then submitting and verifying the data is displayed at the bottom of the page.

Starting URL: https://demoqa.com/text-box

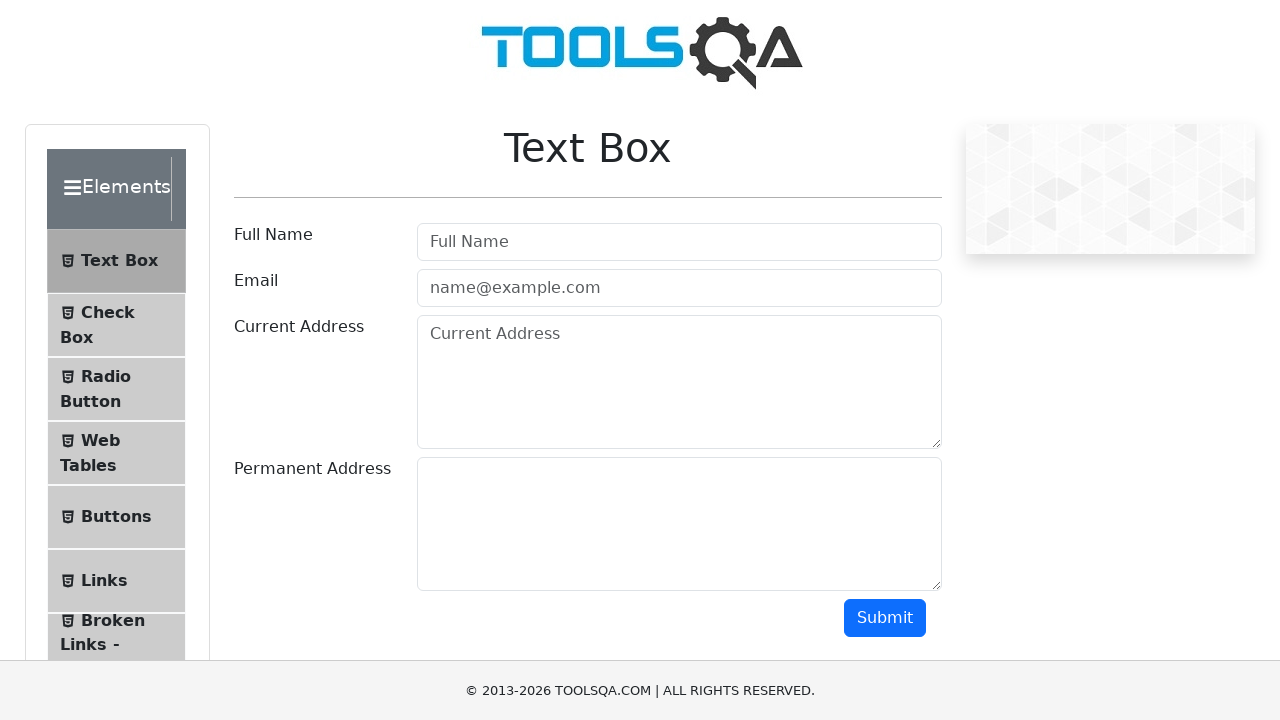

Filled user name field with 'John Anderson' on #userName
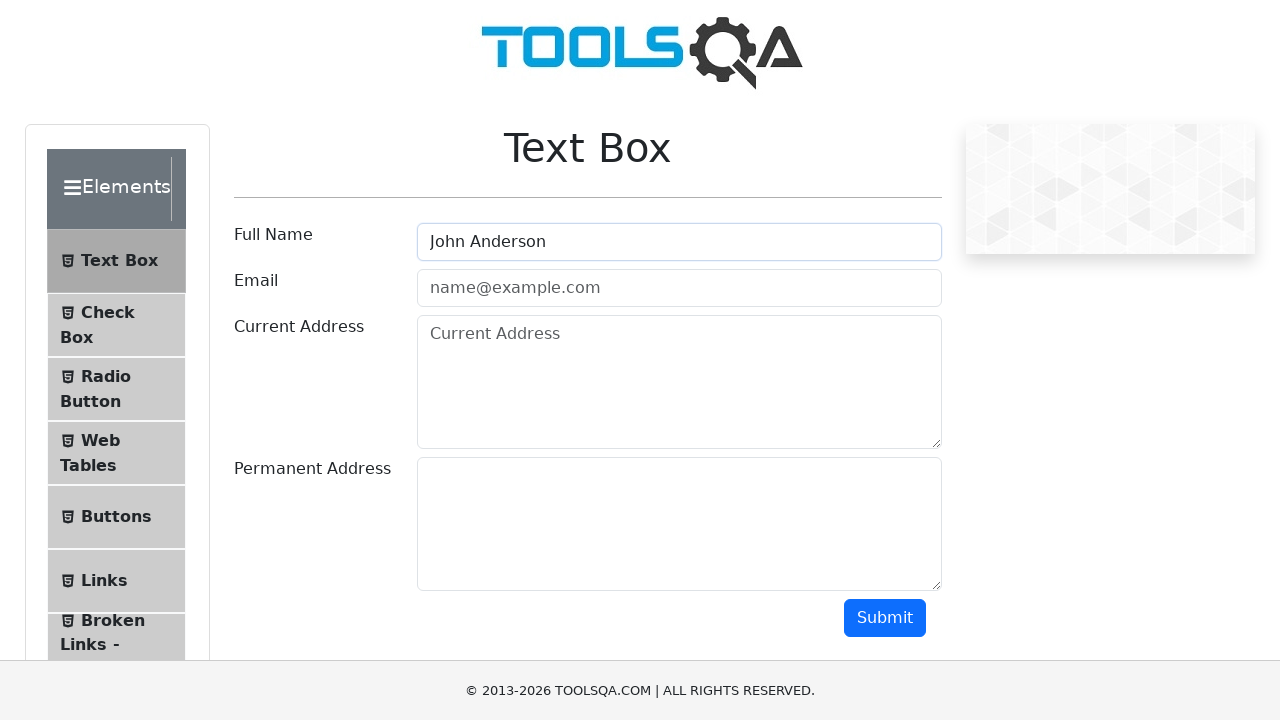

Filled email field with 'john.anderson@testmail.com' on #userEmail
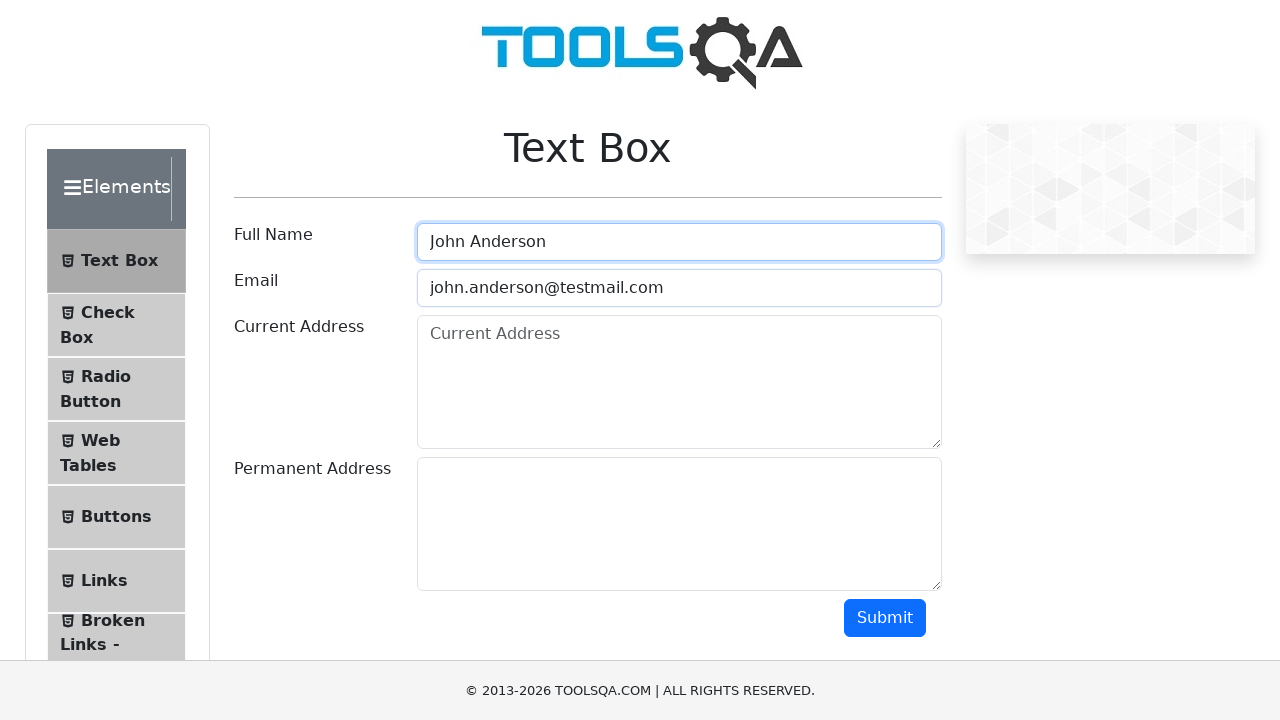

Filled current address field with '123 Oak Street, Springfield, IL 62701' on #currentAddress
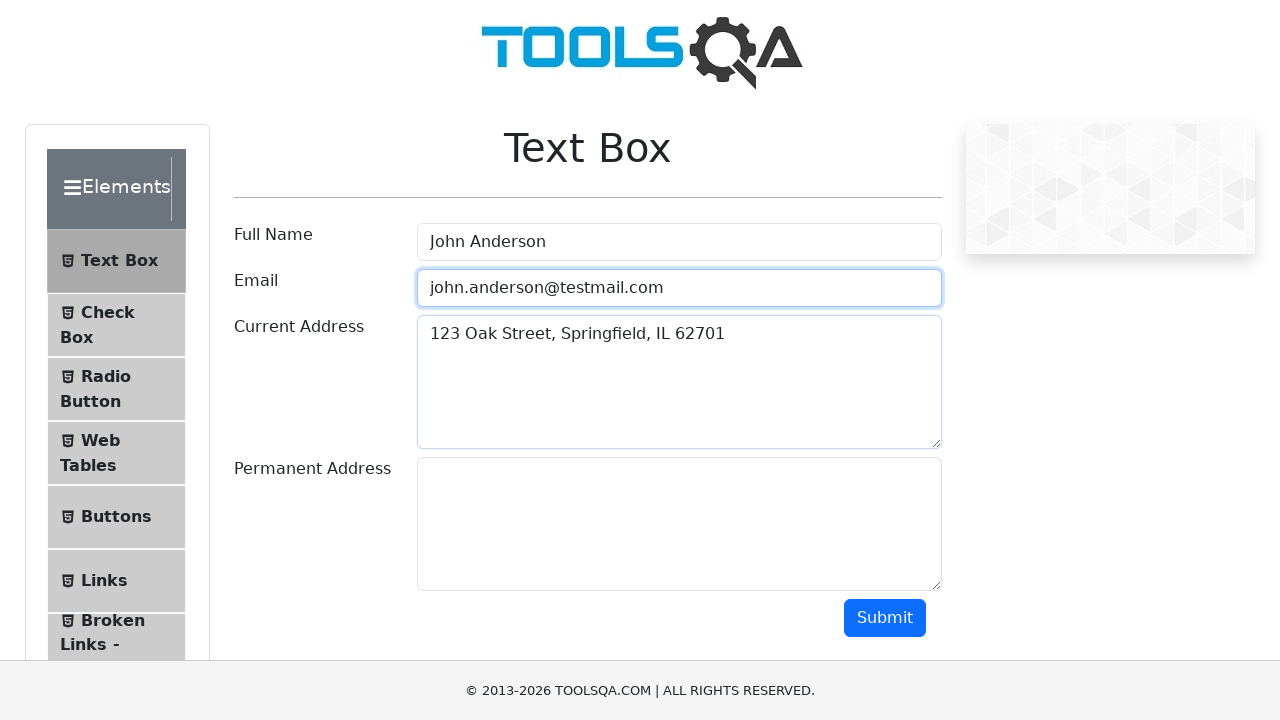

Filled permanent address field with '456 Maple Avenue, Chicago, IL 60601' on #permanentAddress
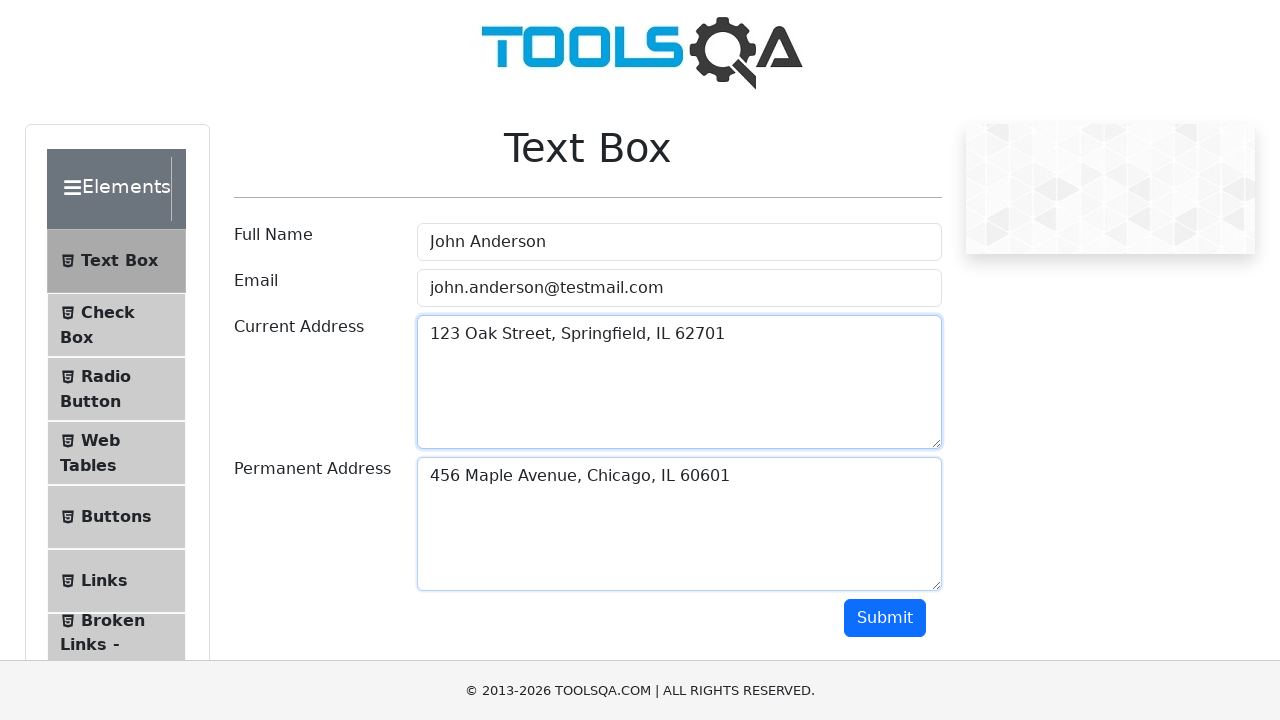

Scrolled submit button into view
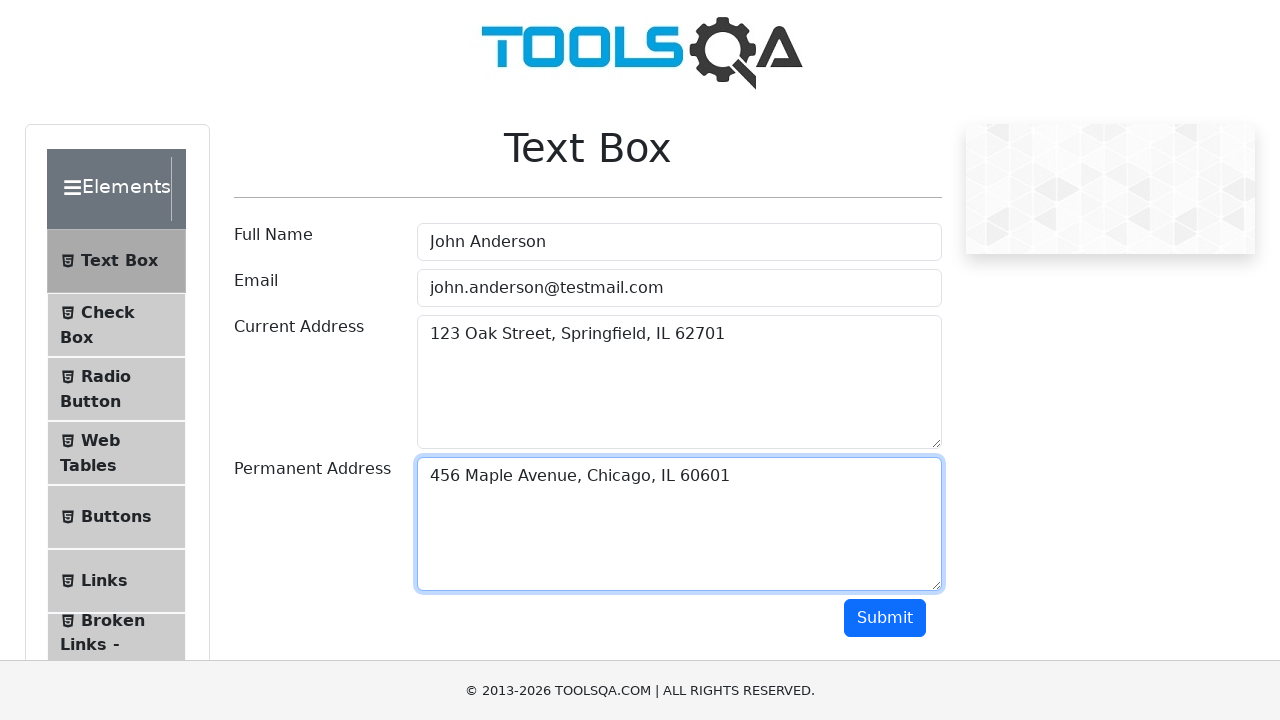

Clicked the submit button at (885, 618) on #submit
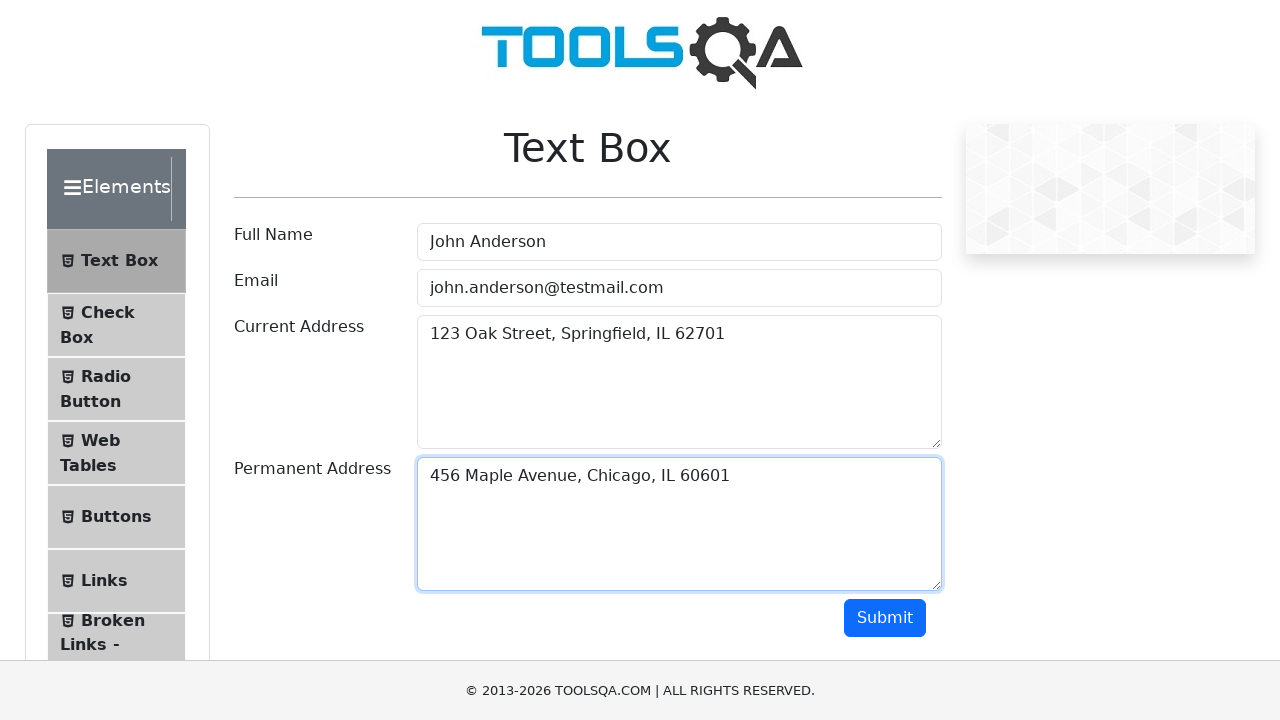

Form submission results loaded and displayed
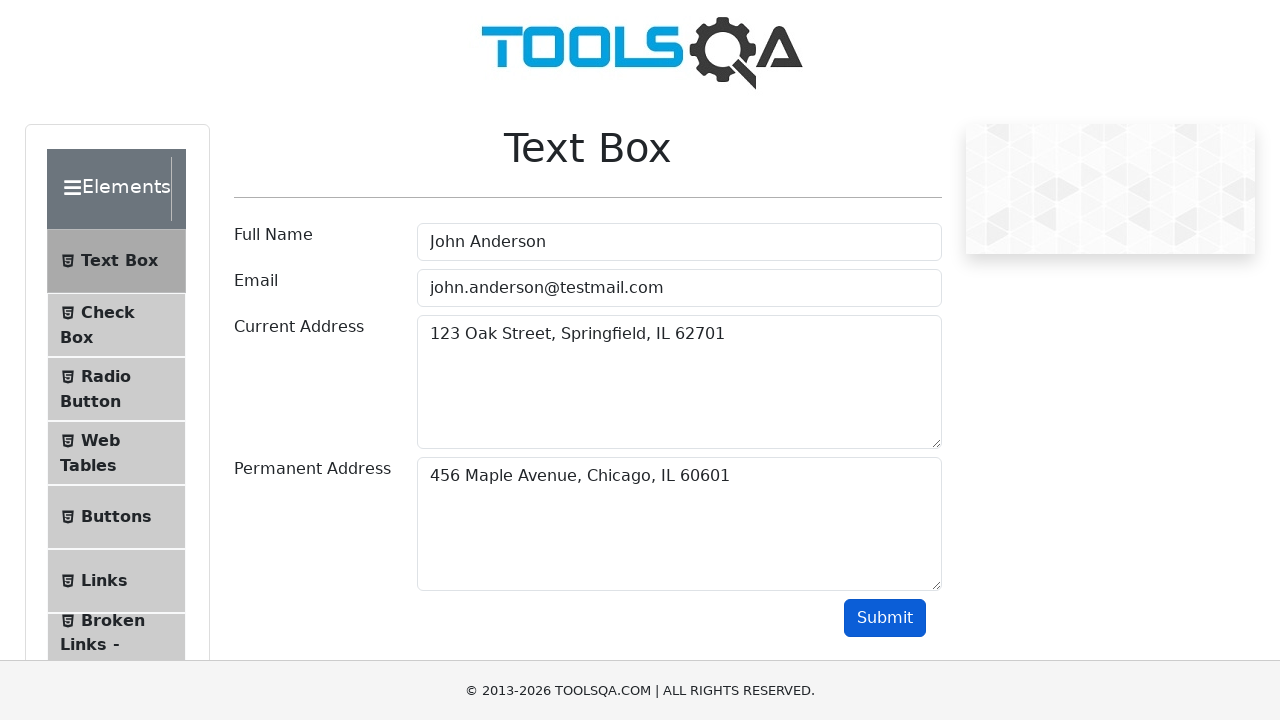

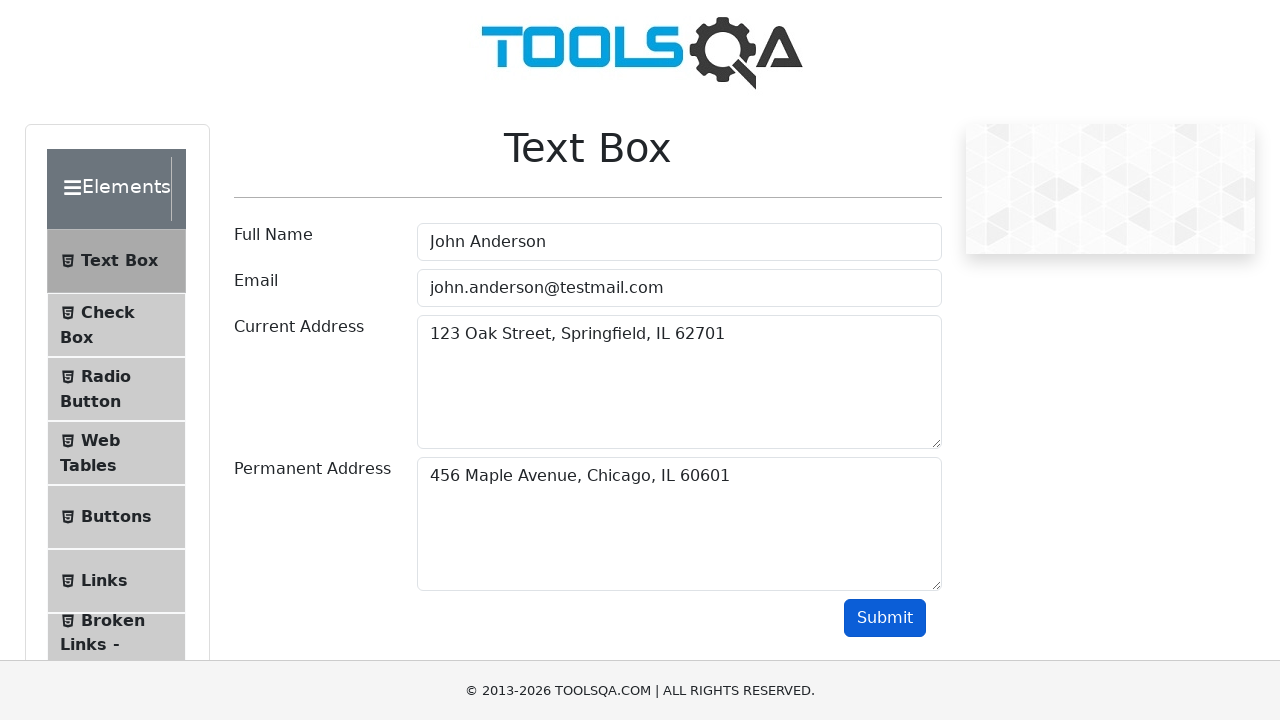